Tests page navigation using keyboard actions by pressing Page Down followed by Page Up on a website to verify scroll functionality.

Starting URL: https://thetestingacademy.com/

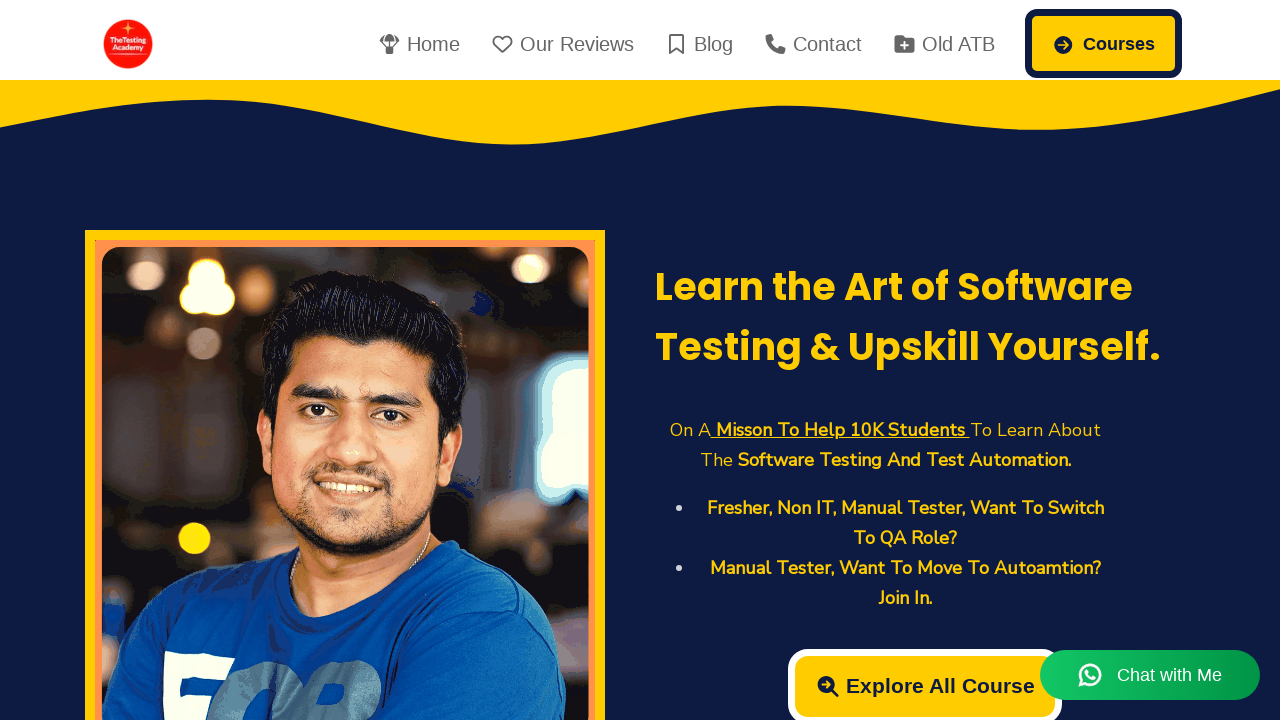

Pressed Page Down to scroll down the page
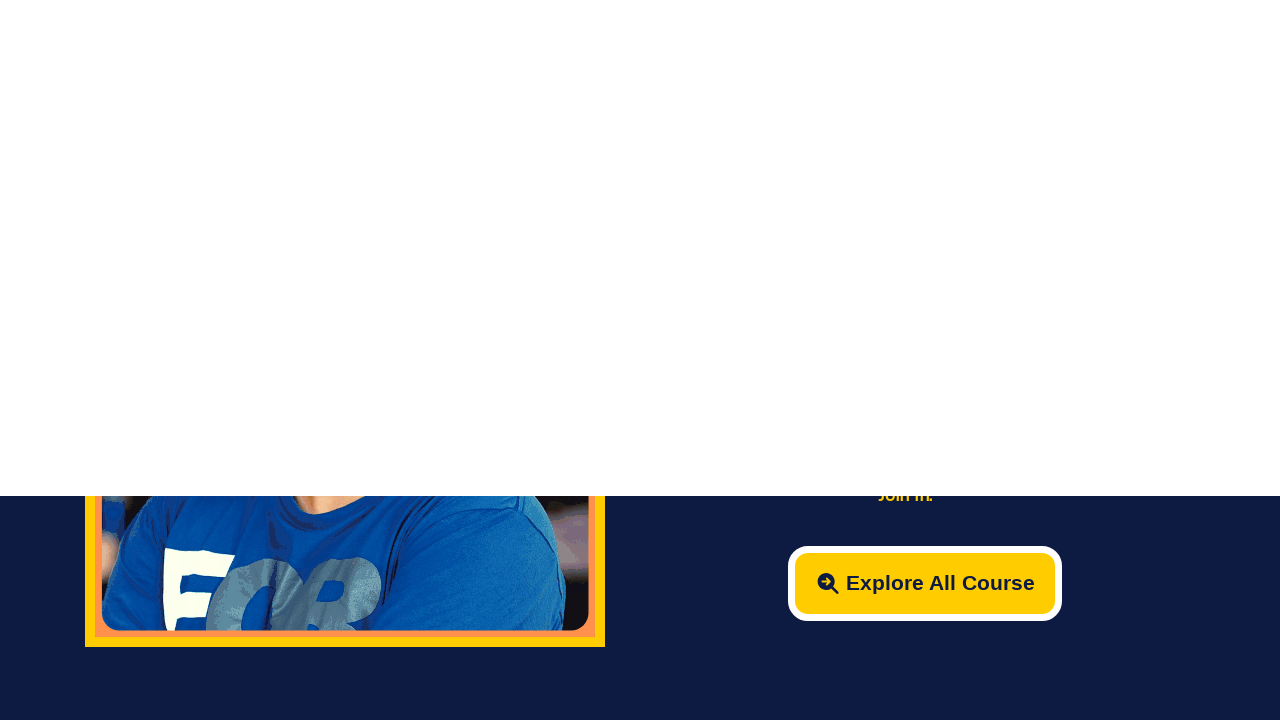

Pressed Page Up to scroll back up the page
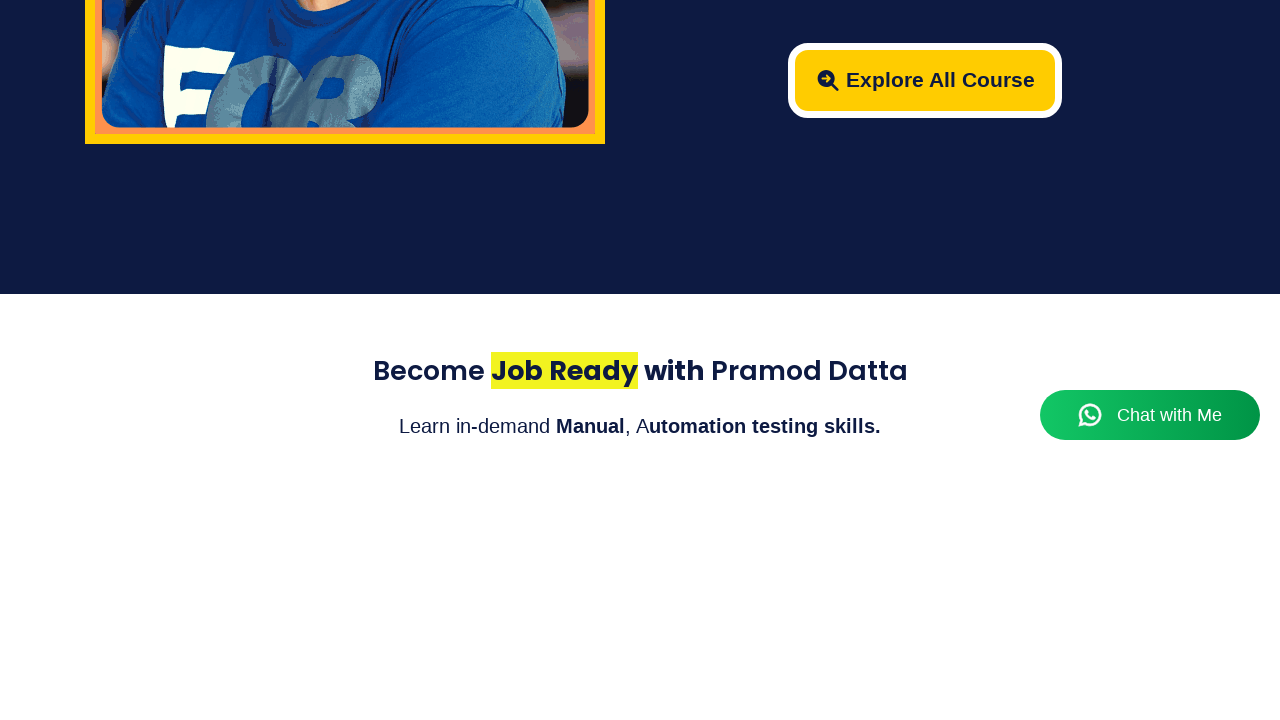

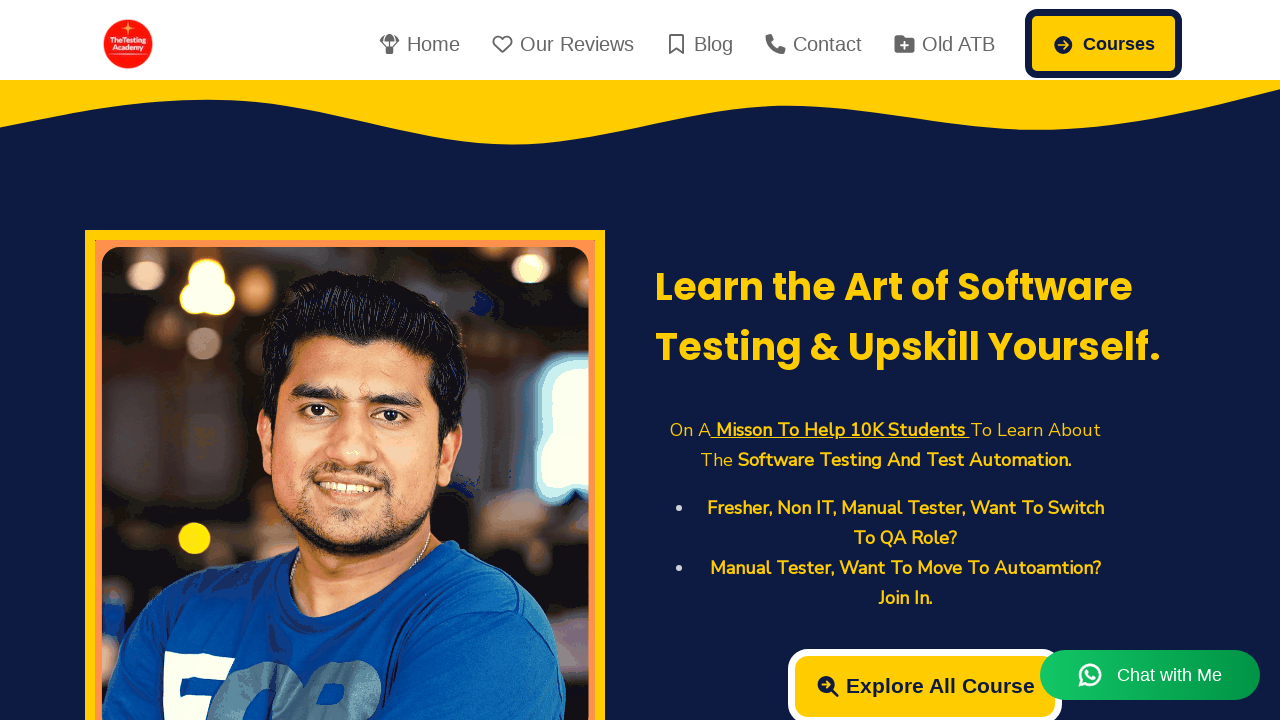